Verifies the href attribute of the Elemental Selenium link

Starting URL: https://the-internet.herokuapp.com/

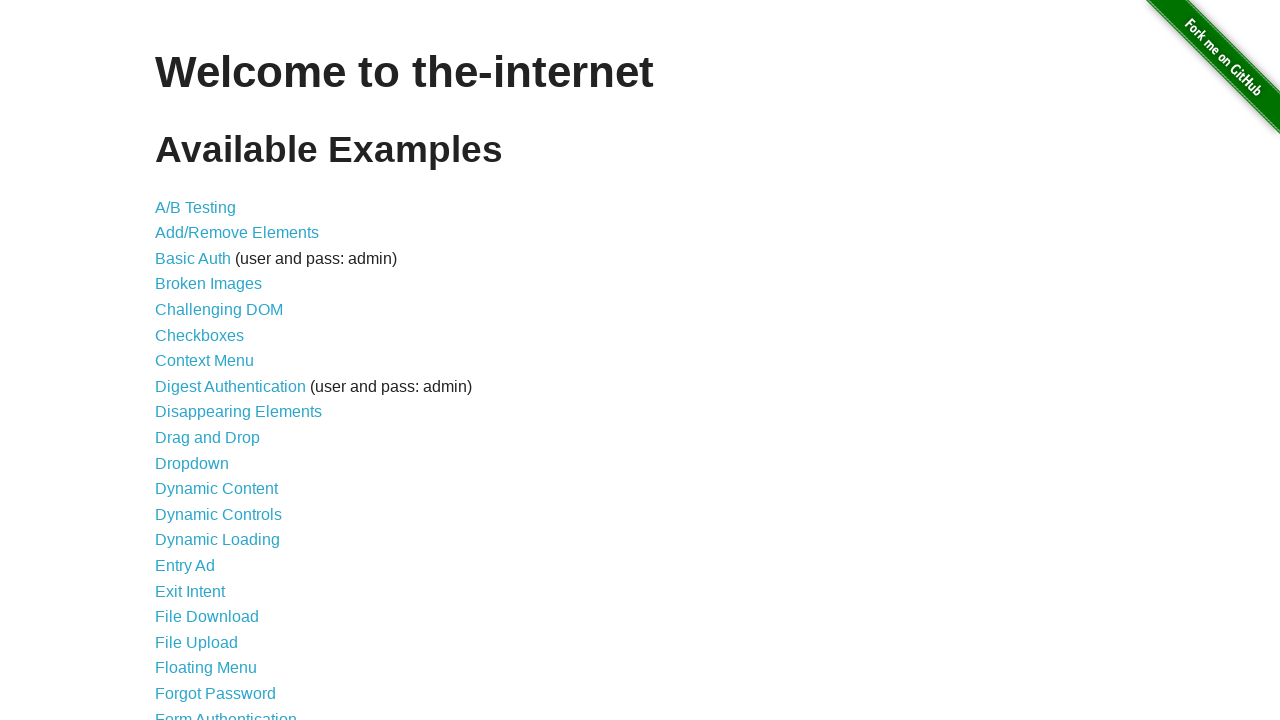

Clicked on Form Authentication link at (226, 712) on xpath=//a[@href="/login"]
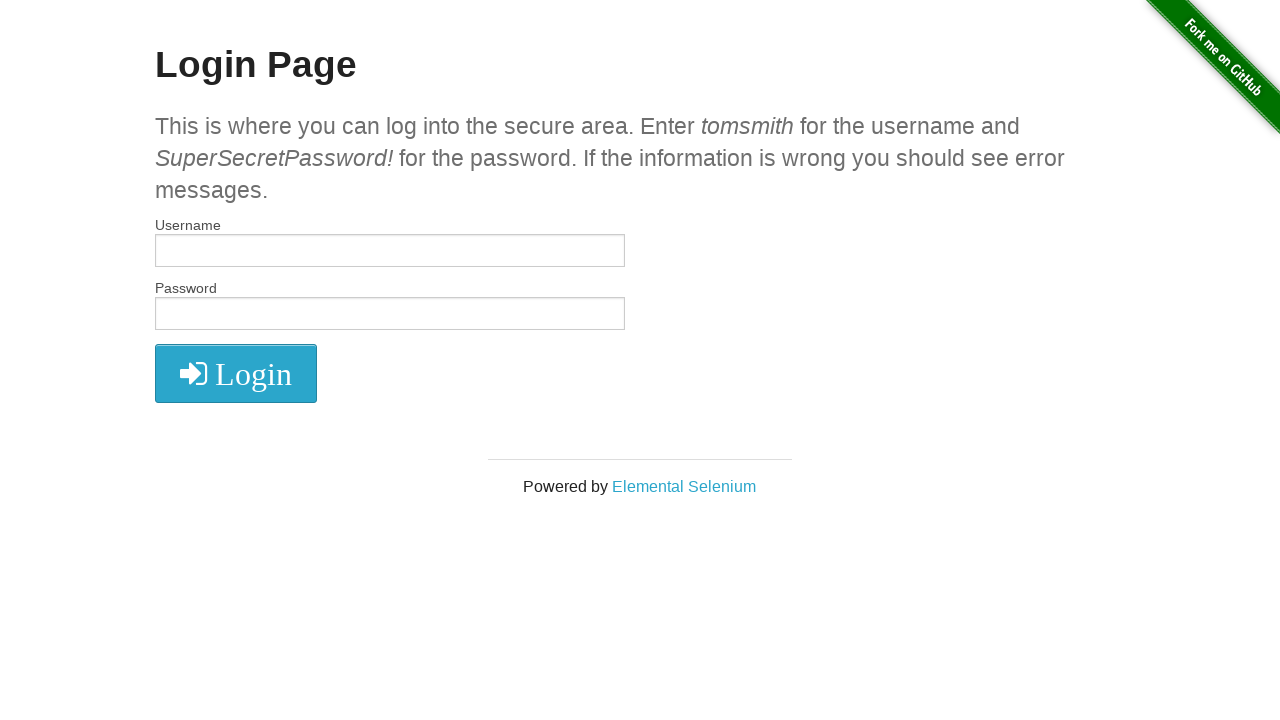

Retrieved href attribute from Elemental Selenium link
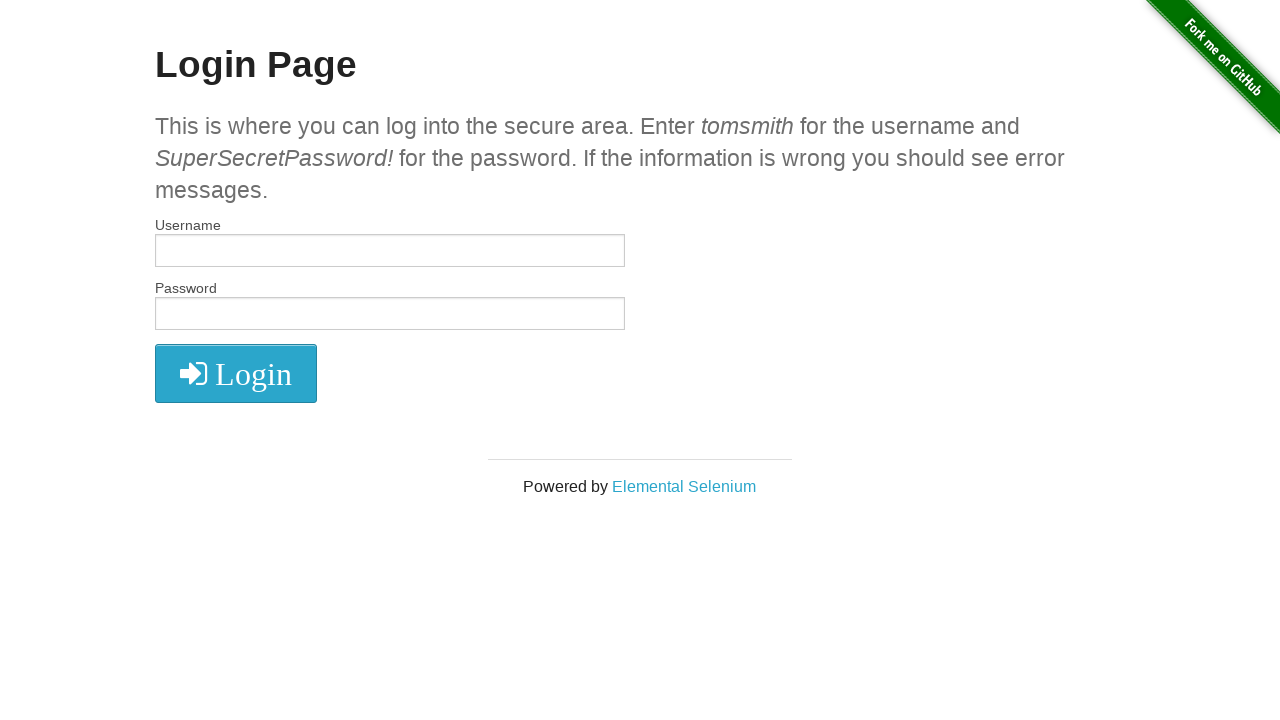

Verified Elemental Selenium link href matches 'http://elementalselenium.com/'
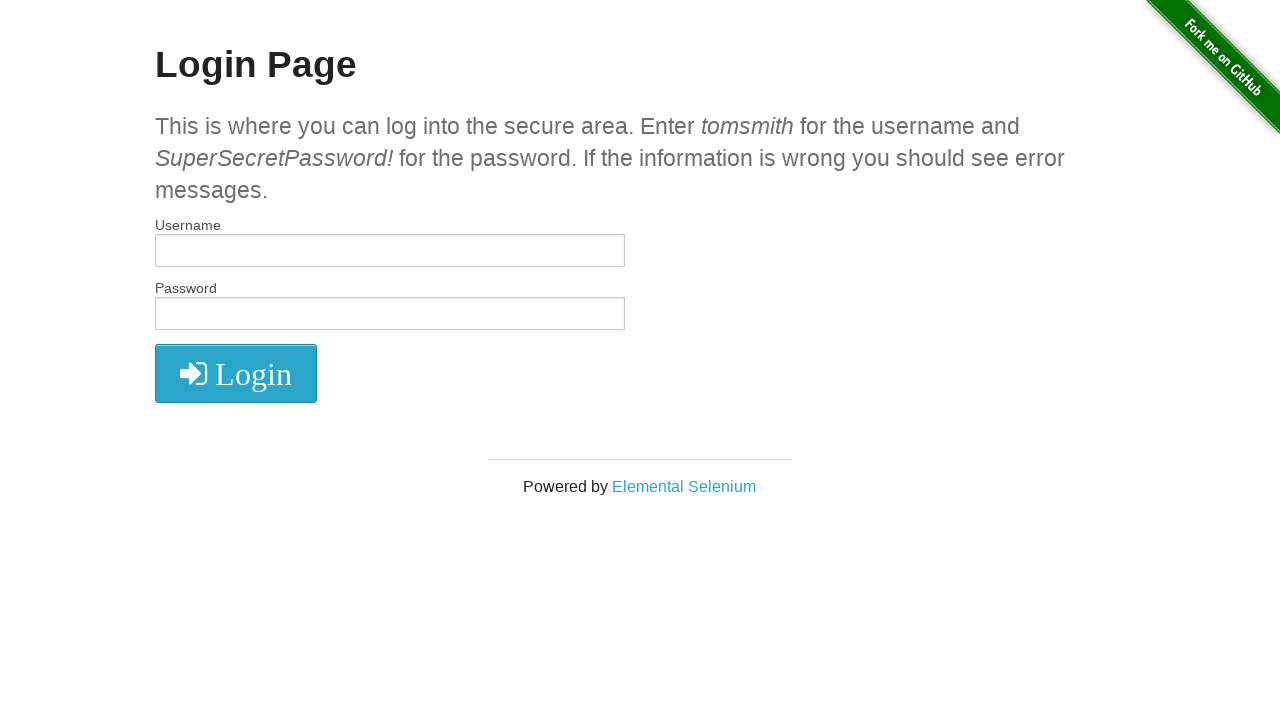

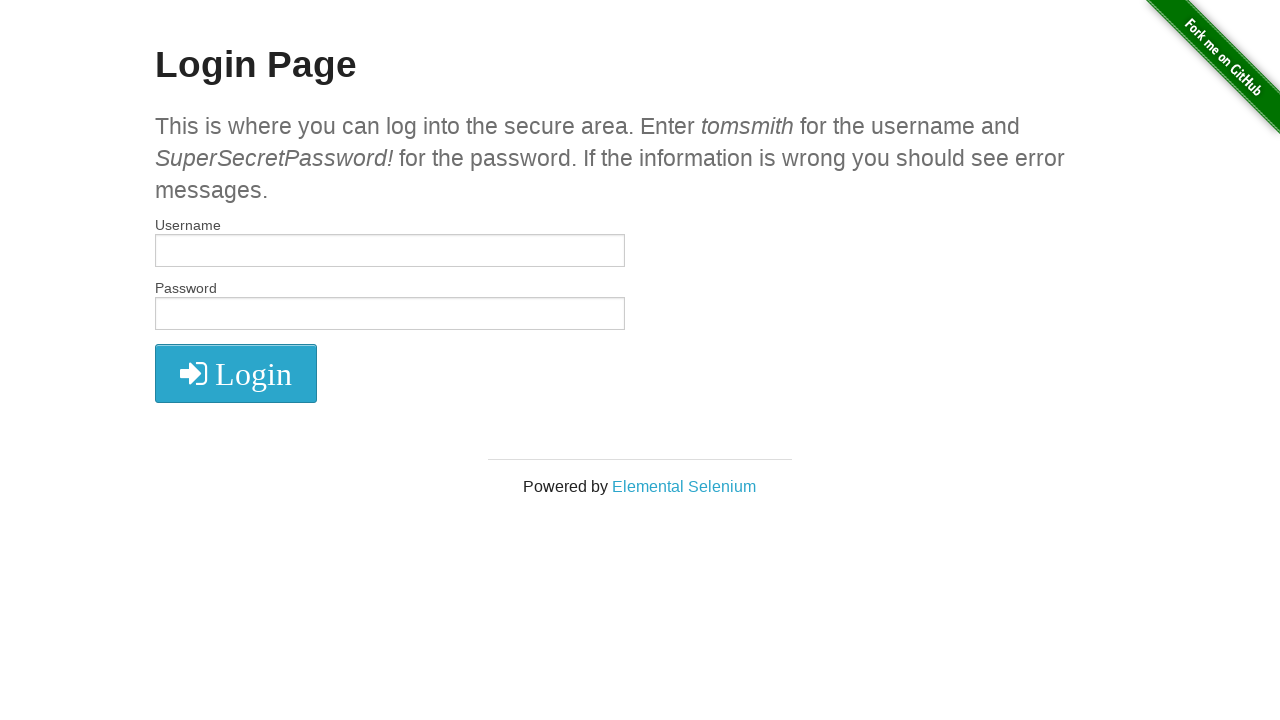